Navigates to Hepsiburada website and locates elements using link text and partial link text selectors to verify their presence and attributes

Starting URL: https://www.hepsiburada.com

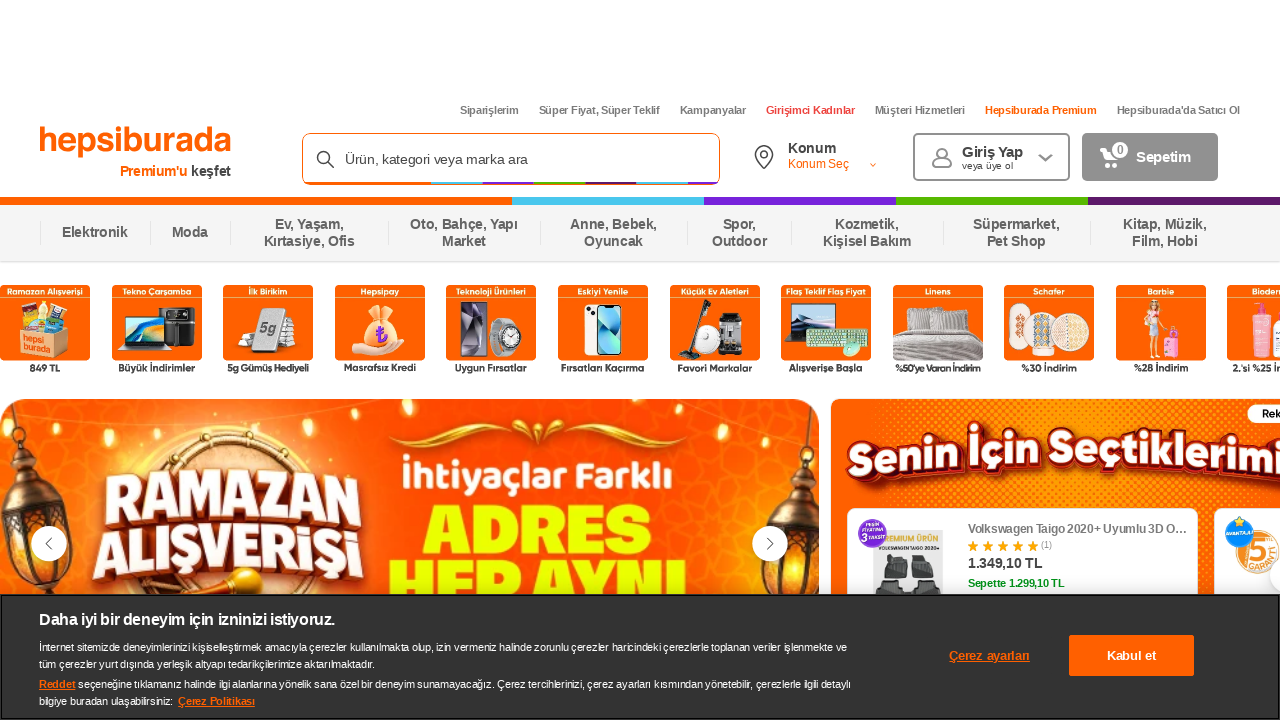

Waited for 'Siparişlerim' link element to load
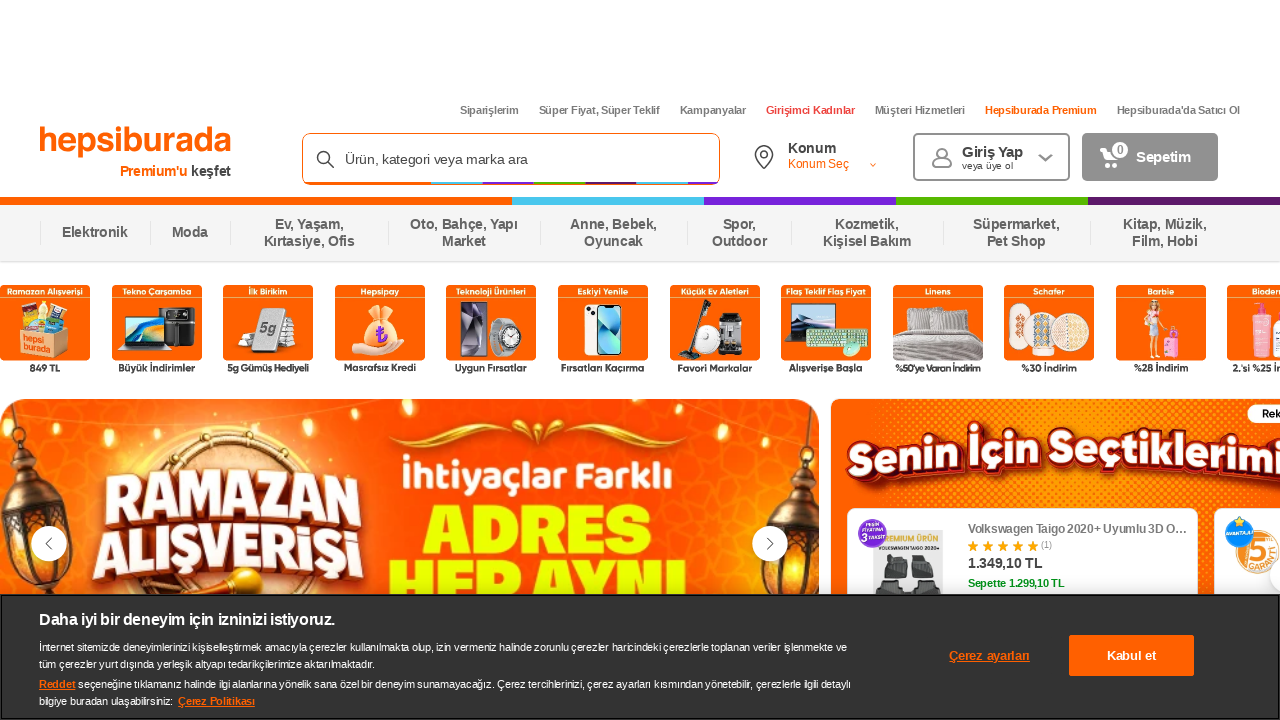

Verified 'Süper Fiyat' link element exists
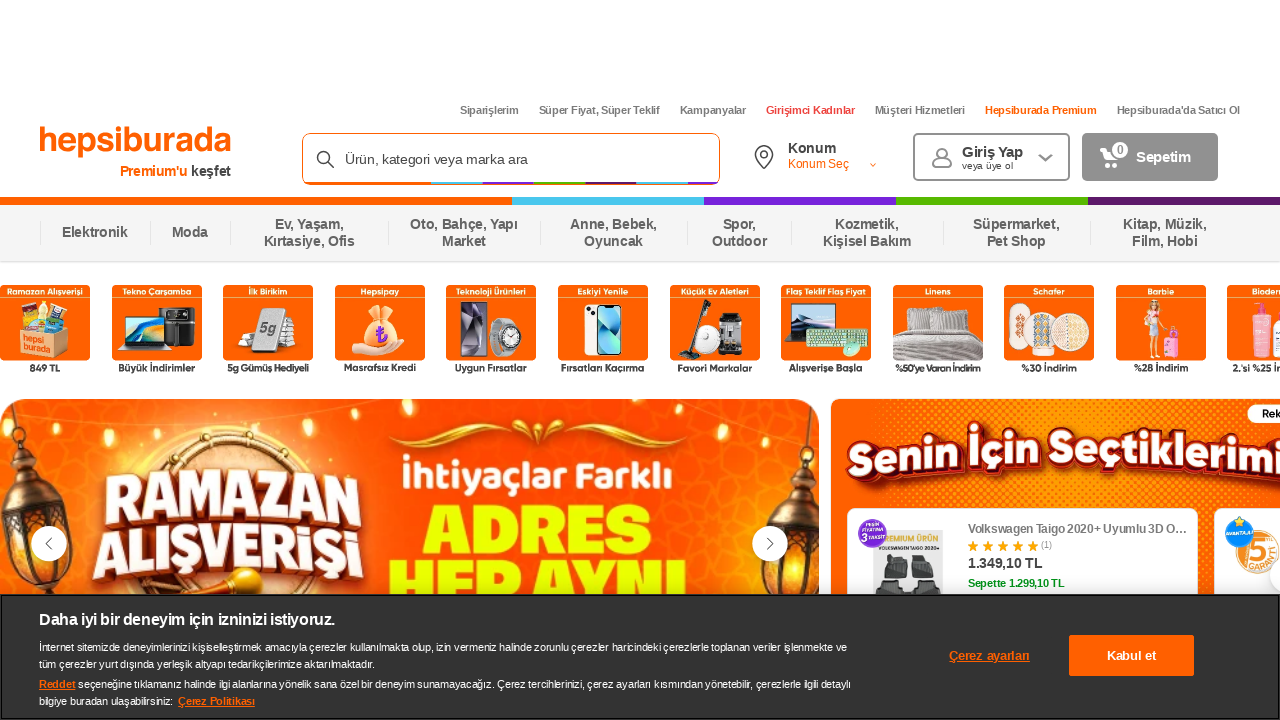

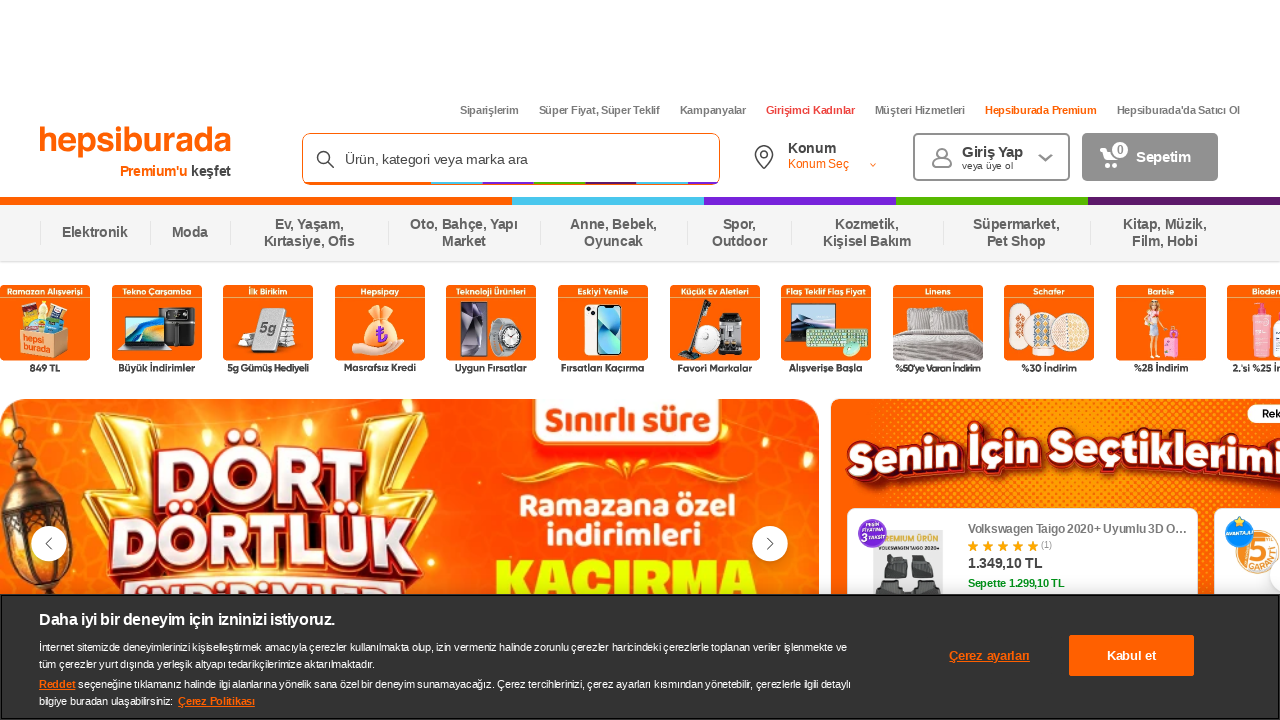